Tests that edits are cancelled when pressing Escape key.

Starting URL: https://demo.playwright.dev/todomvc

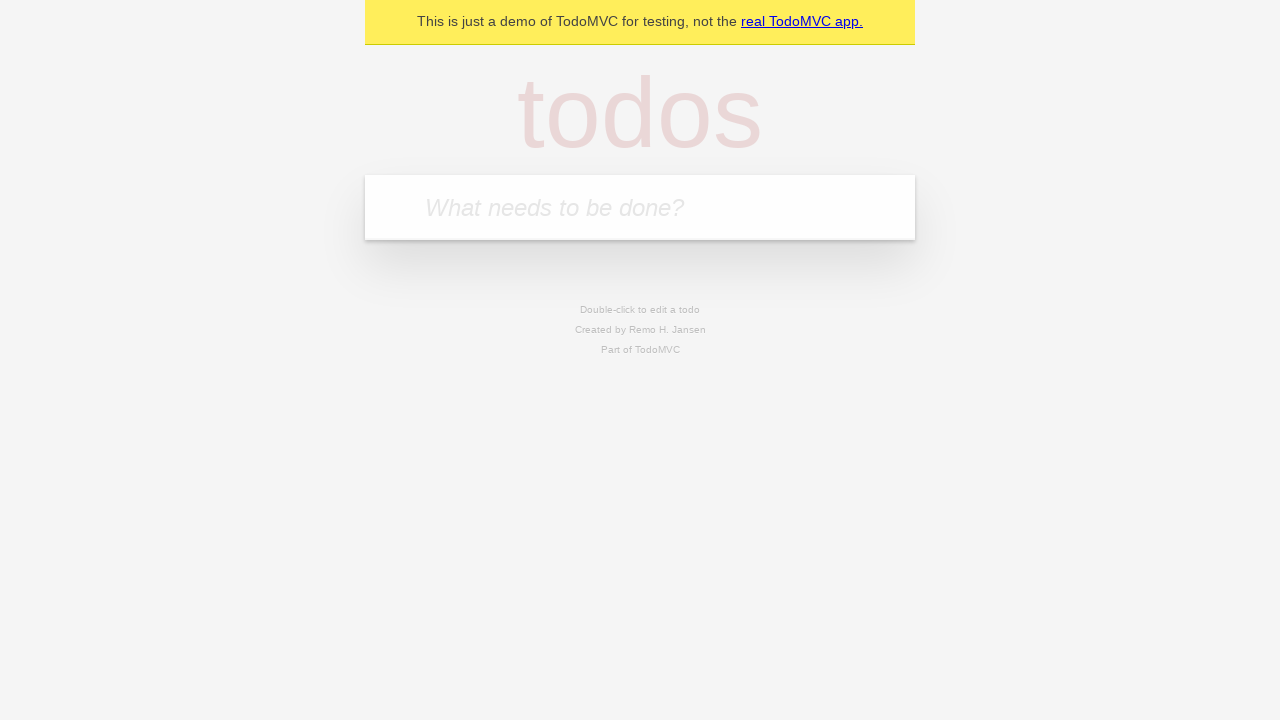

Filled first todo input with 'buy some cheese' on internal:attr=[placeholder="What needs to be done?"i]
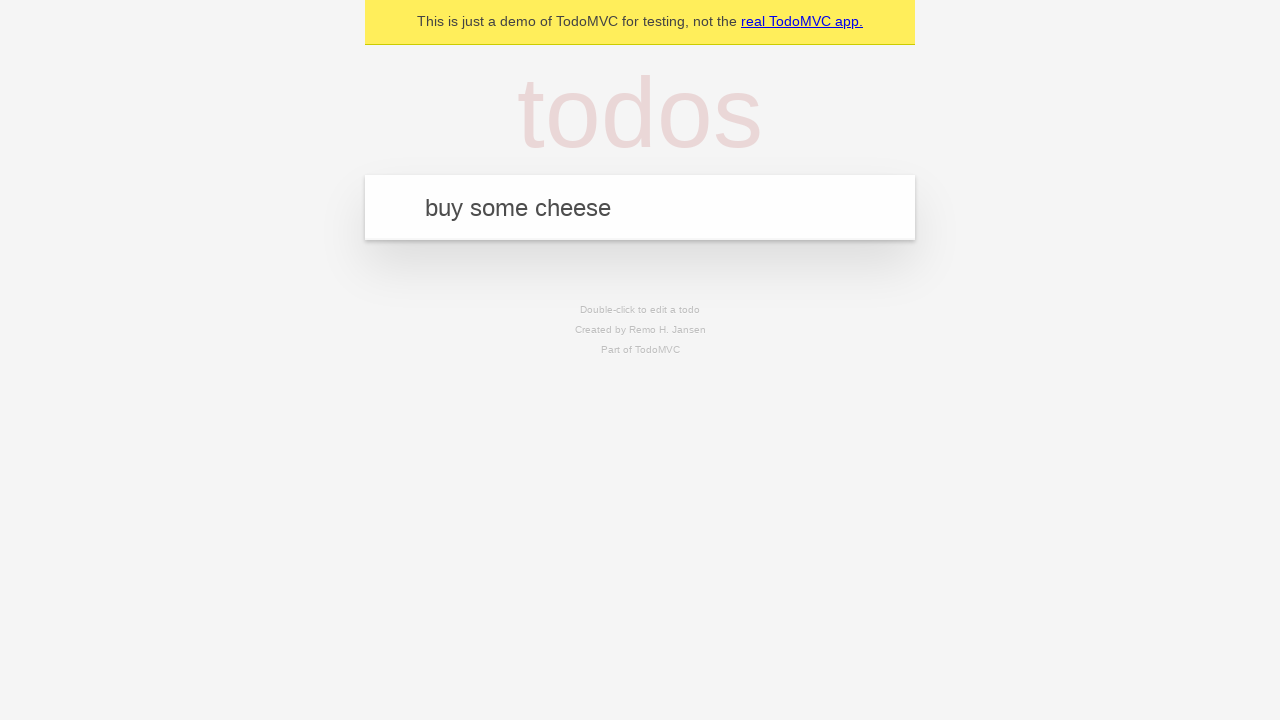

Pressed Enter to create first todo on internal:attr=[placeholder="What needs to be done?"i]
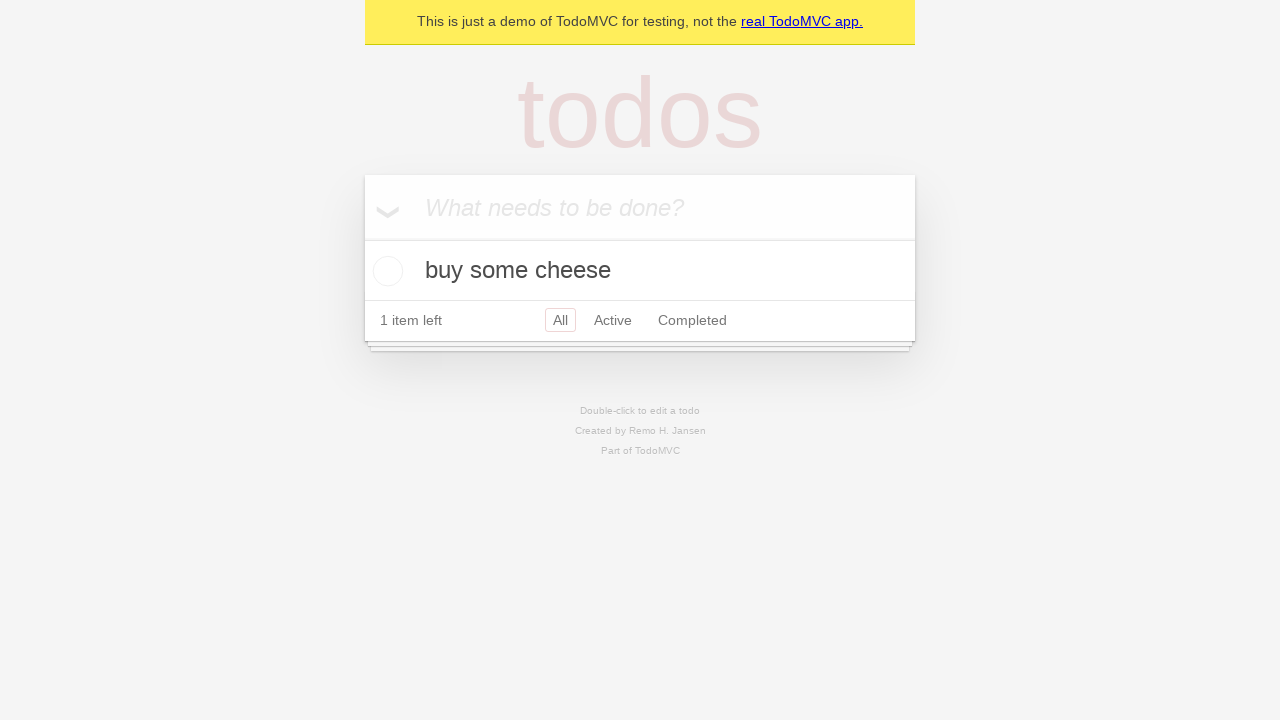

Filled second todo input with 'feed the cat' on internal:attr=[placeholder="What needs to be done?"i]
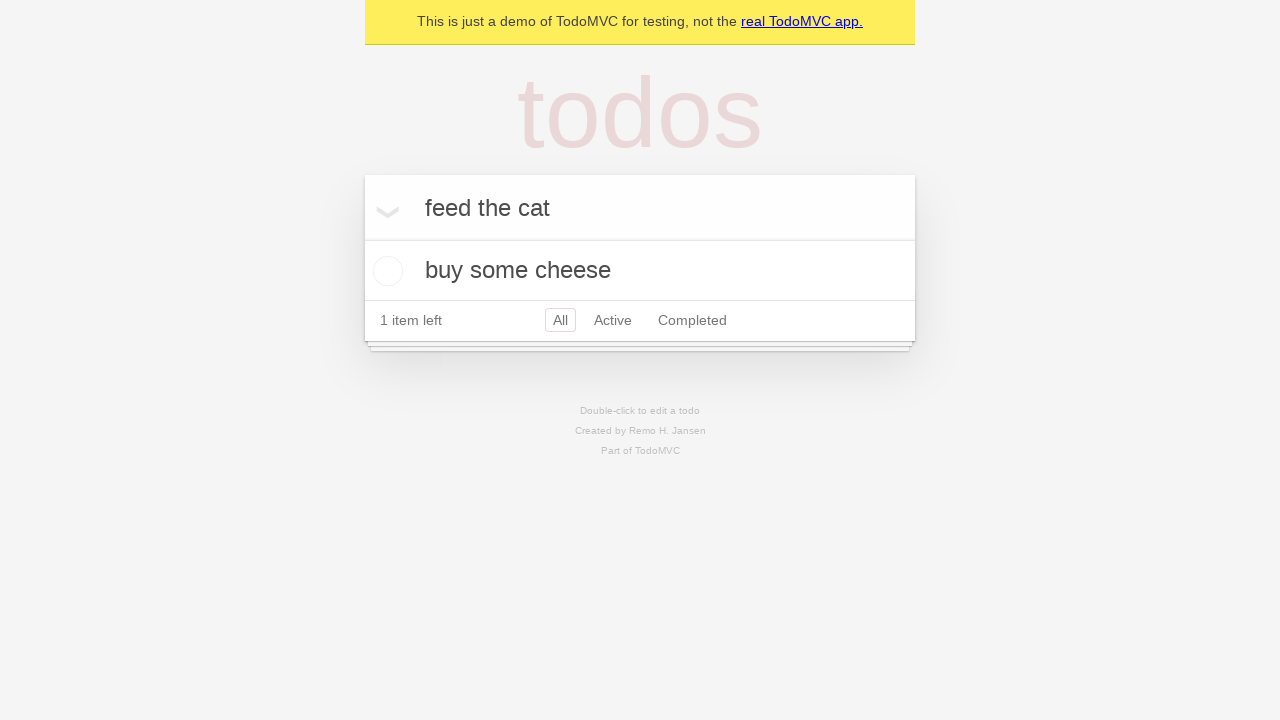

Pressed Enter to create second todo on internal:attr=[placeholder="What needs to be done?"i]
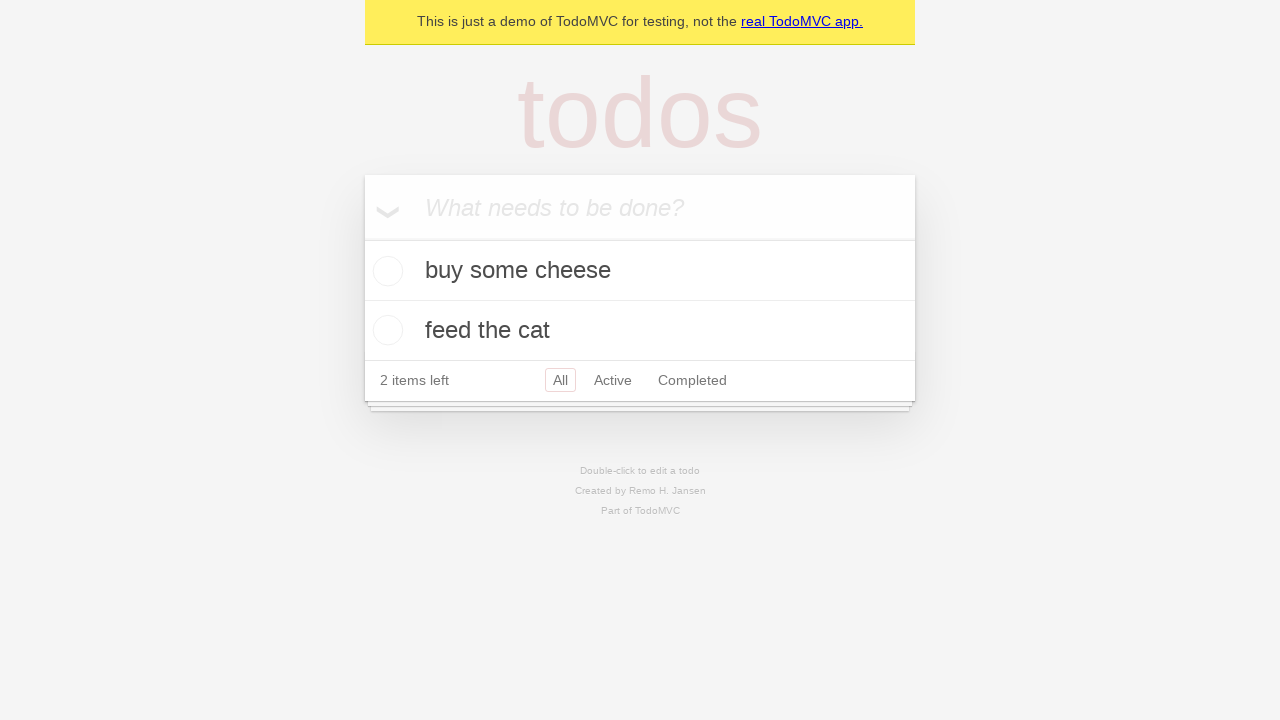

Filled third todo input with 'book a doctors appointment' on internal:attr=[placeholder="What needs to be done?"i]
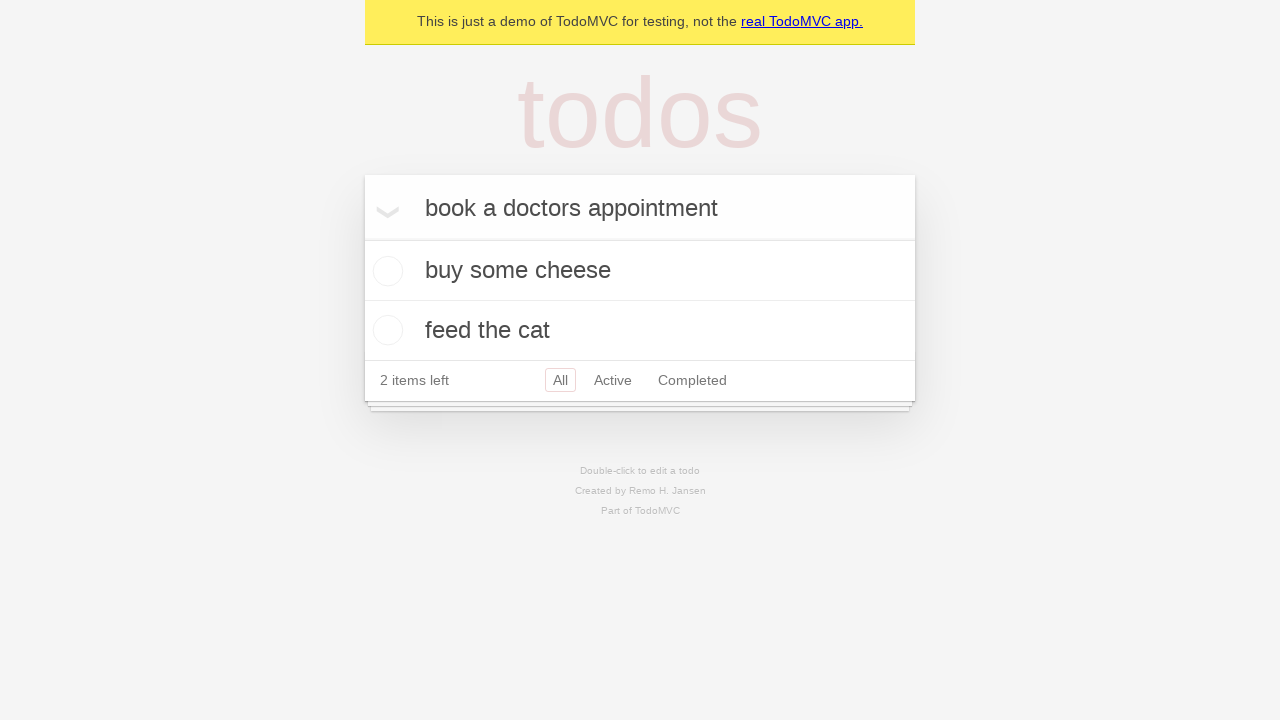

Pressed Enter to create third todo on internal:attr=[placeholder="What needs to be done?"i]
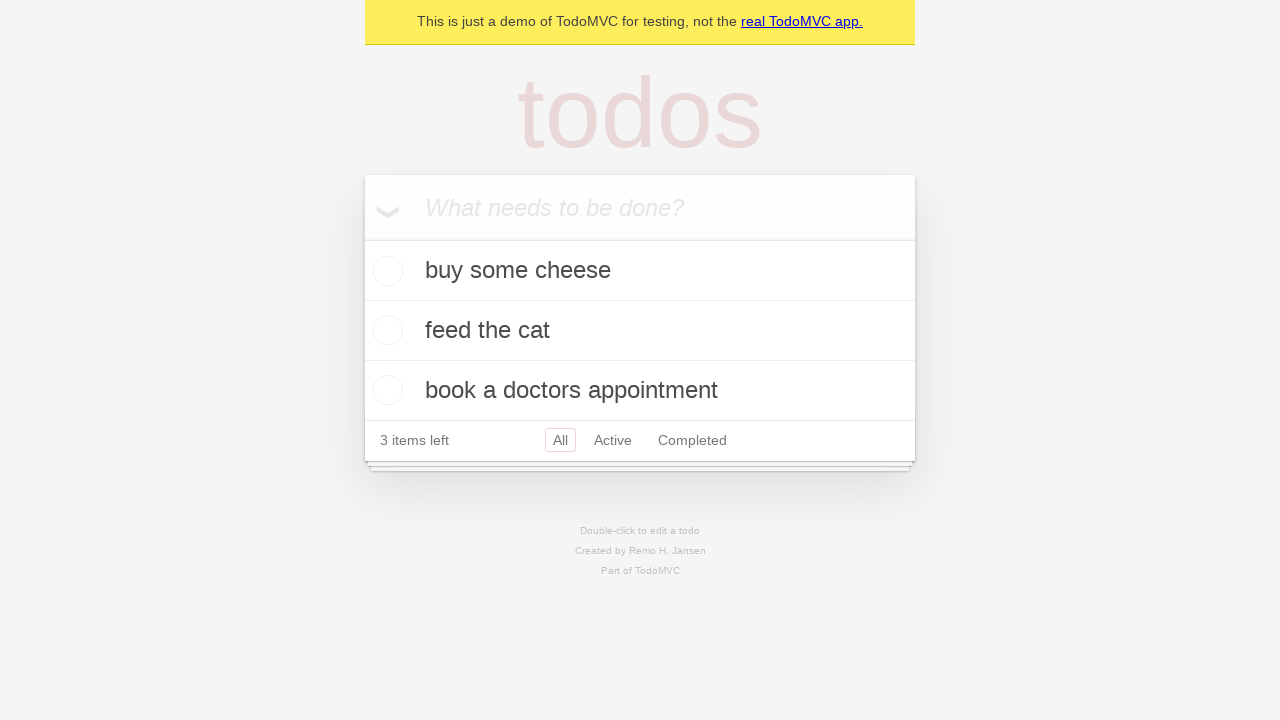

Waited for all three todos to load
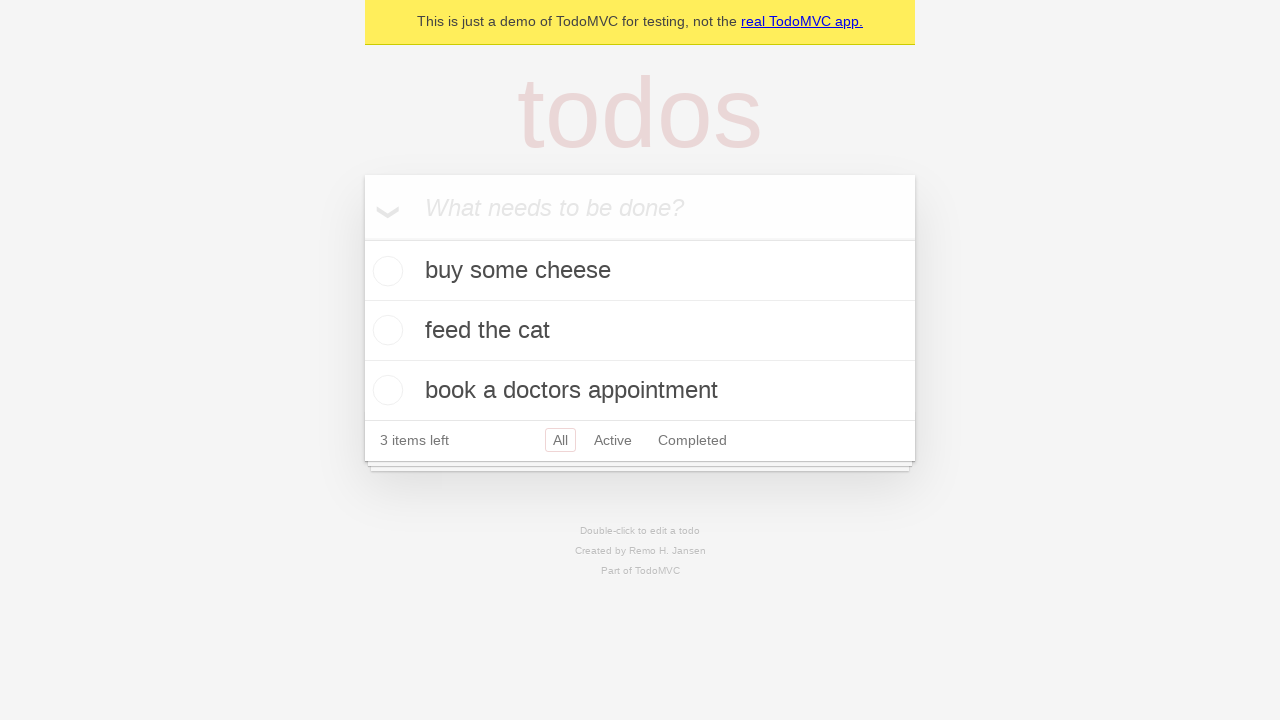

Double-clicked second todo item to enter edit mode at (640, 331) on internal:testid=[data-testid="todo-item"s] >> nth=1
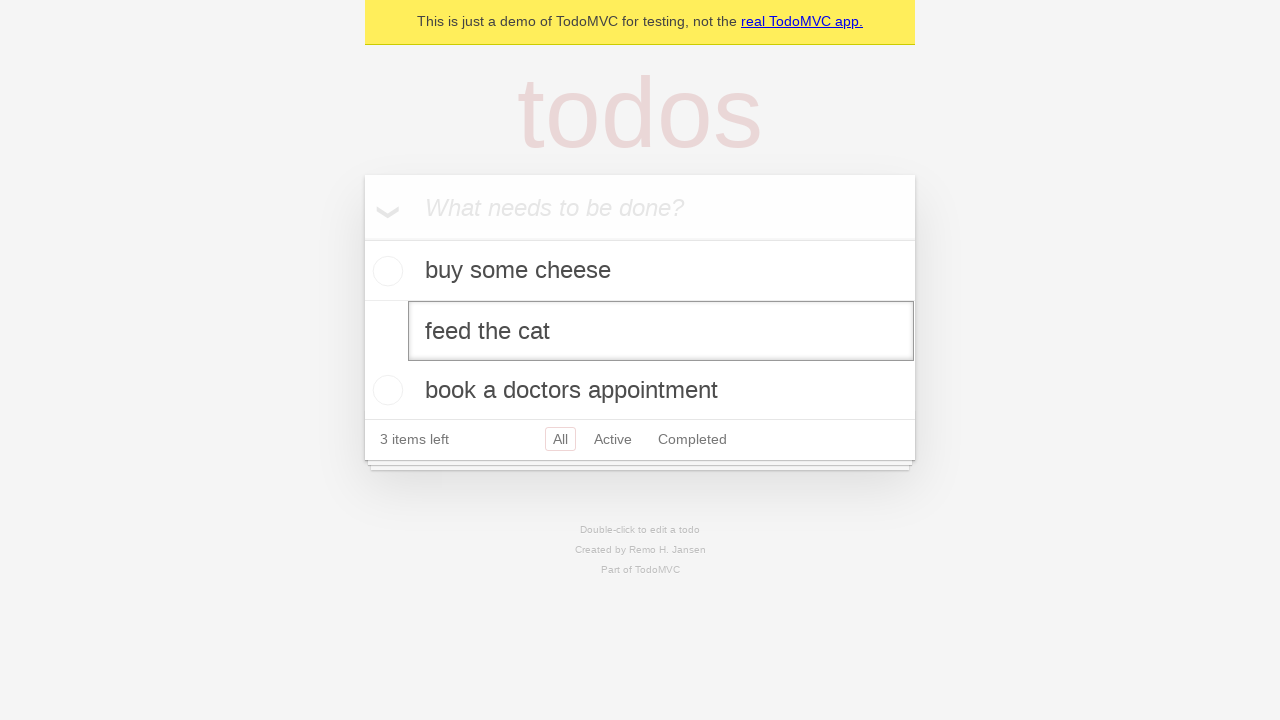

Filled edit field with 'buy some sausages' on internal:testid=[data-testid="todo-item"s] >> nth=1 >> internal:role=textbox[nam
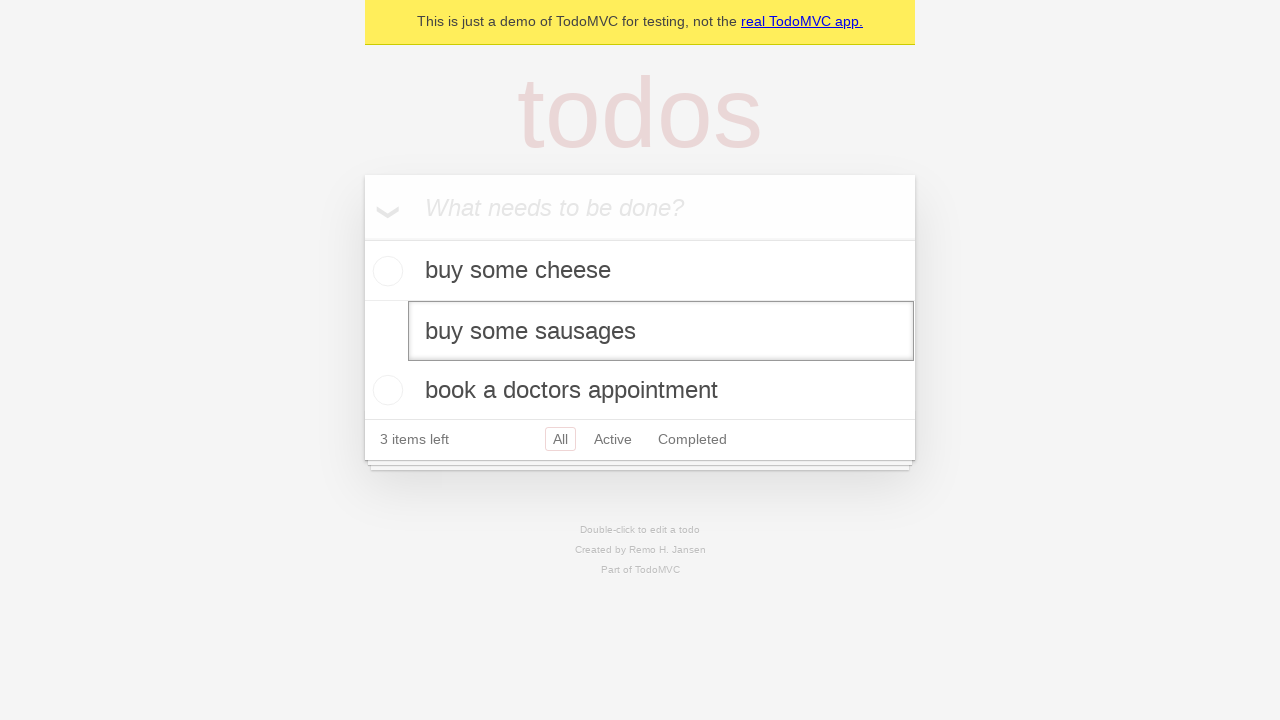

Pressed Escape key to cancel edit on internal:testid=[data-testid="todo-item"s] >> nth=1 >> internal:role=textbox[nam
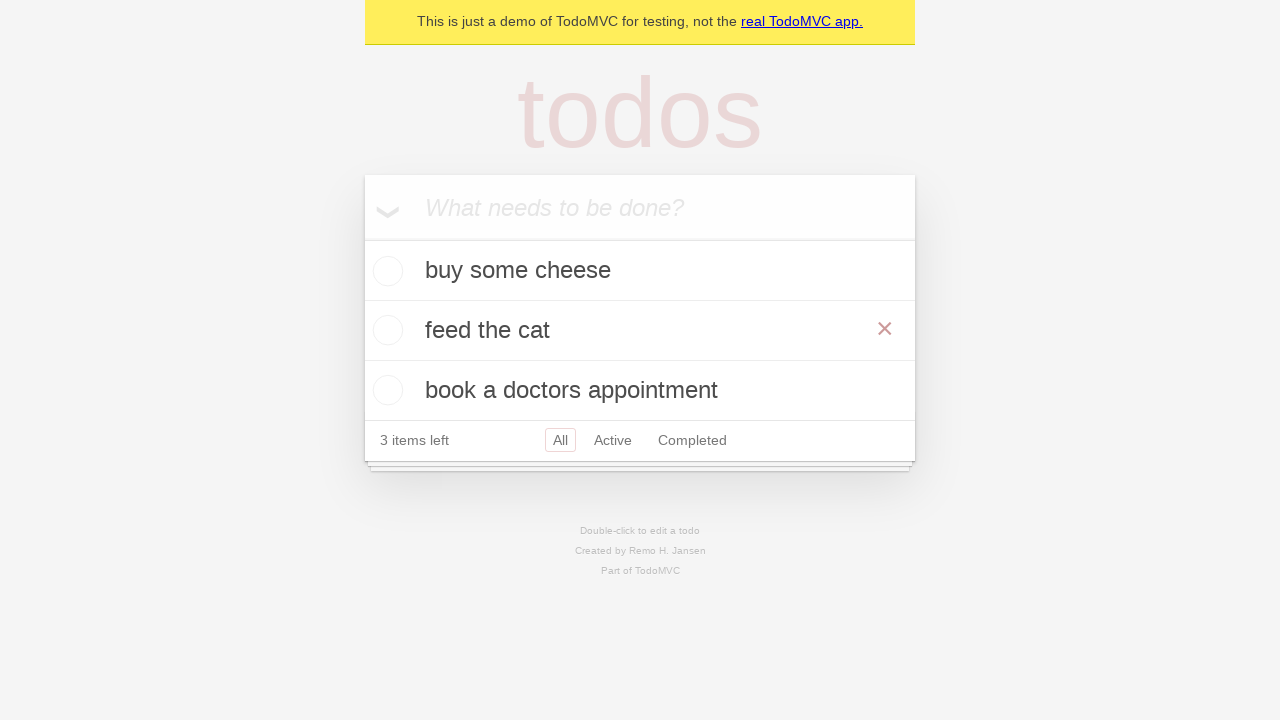

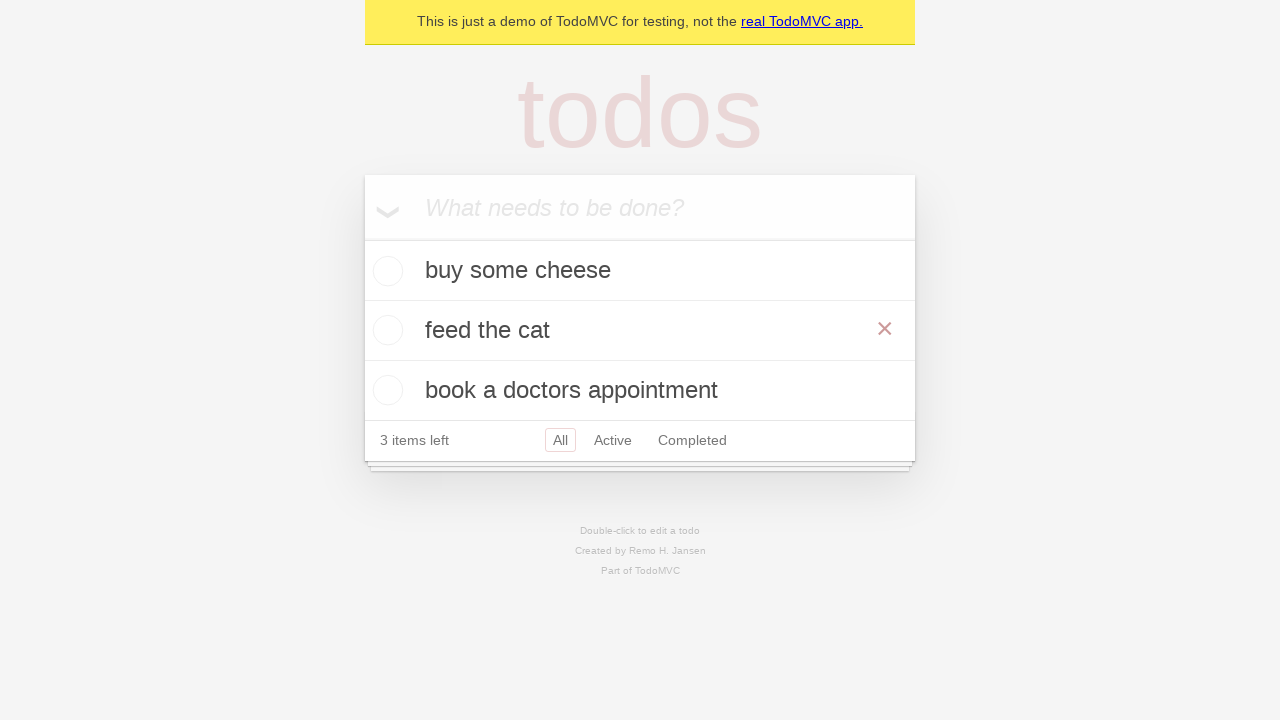